Tests jQuery UI slider interaction by switching to an iframe, dragging the slider handle to various positions using different drag methods, then navigating to the Sortable page

Starting URL: https://jqueryui.com/slider/

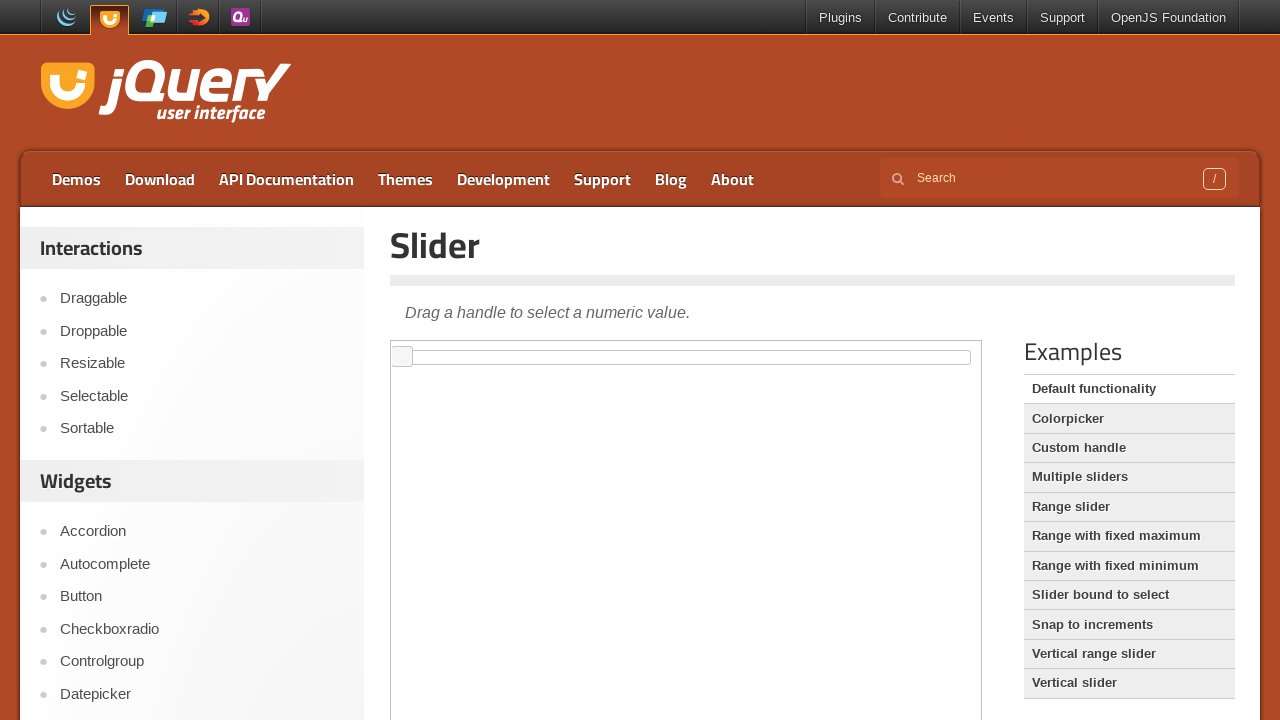

Located demo iframe containing the slider
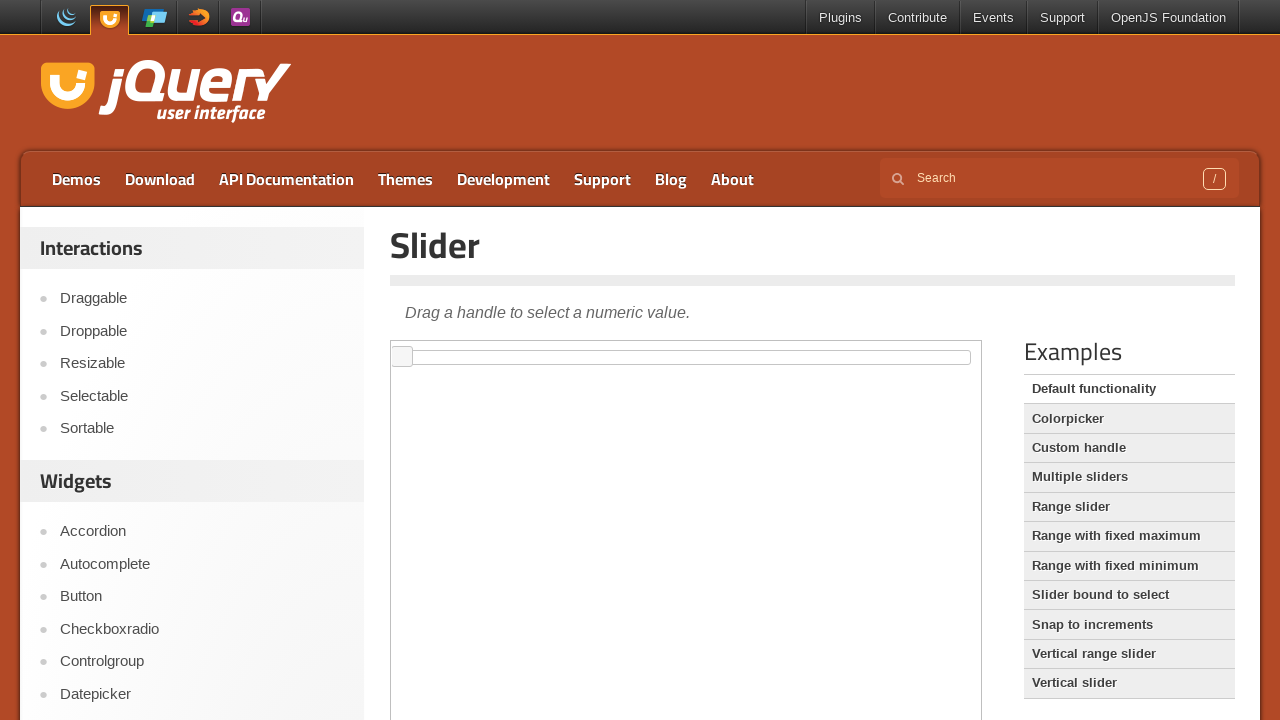

Located slider handle element within the iframe
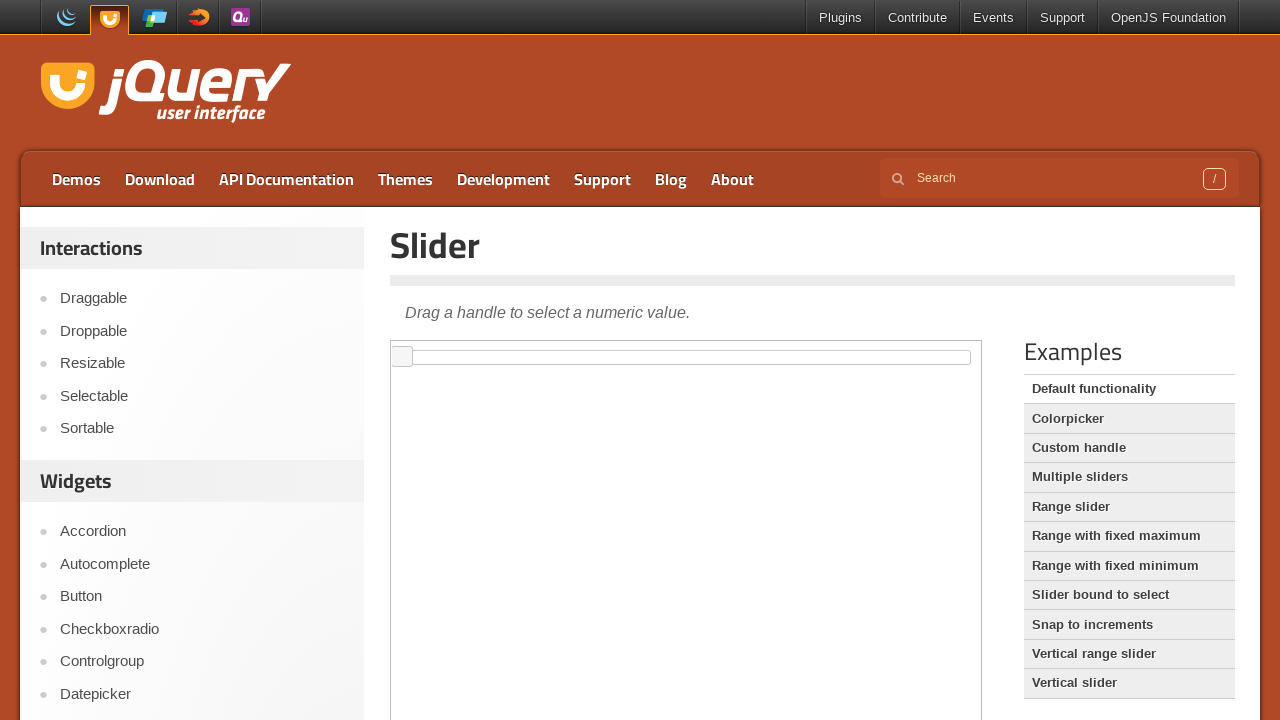

Retrieved bounding box coordinates of slider handle
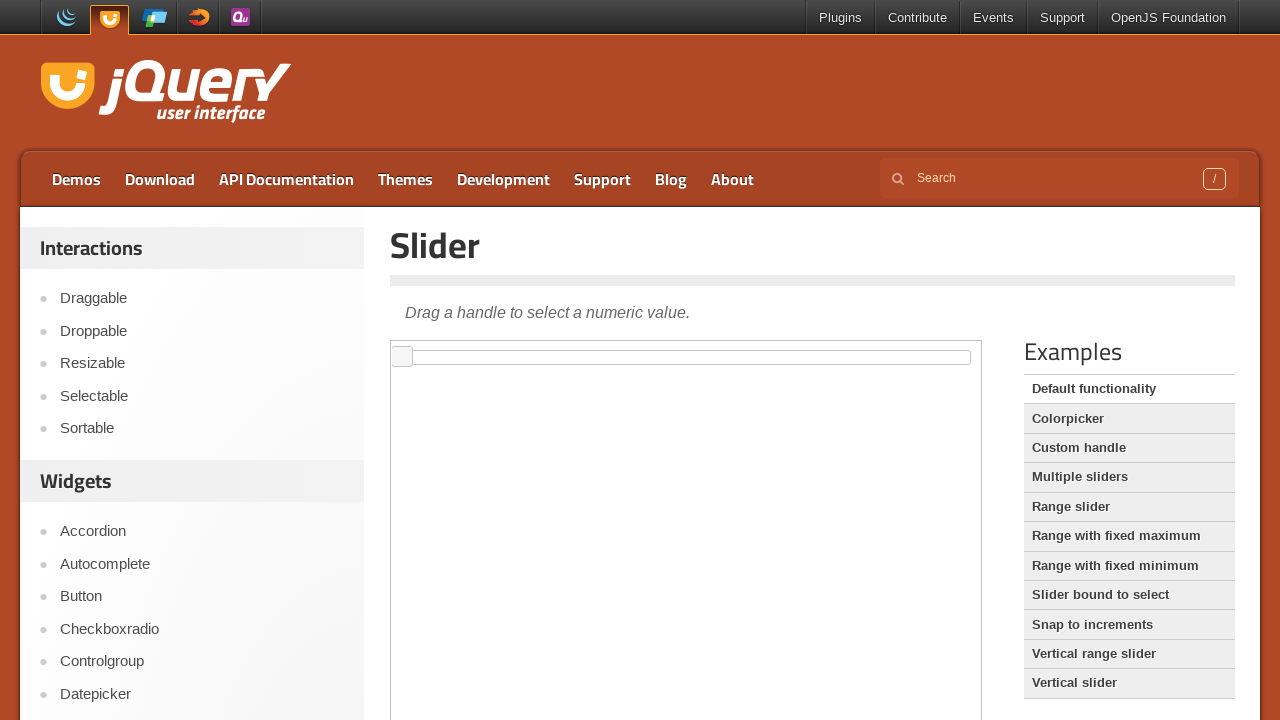

Dragged slider handle 300 pixels to the right at (693, 347)
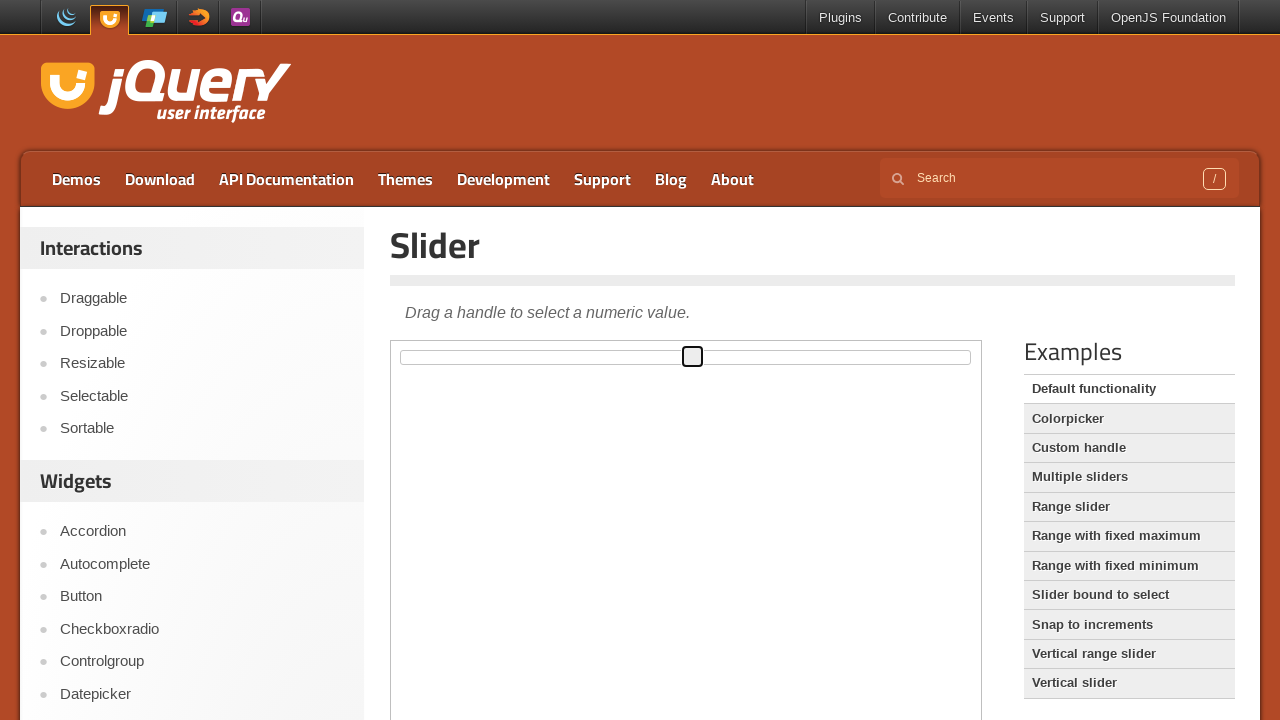

Waited 2 seconds for slider animation
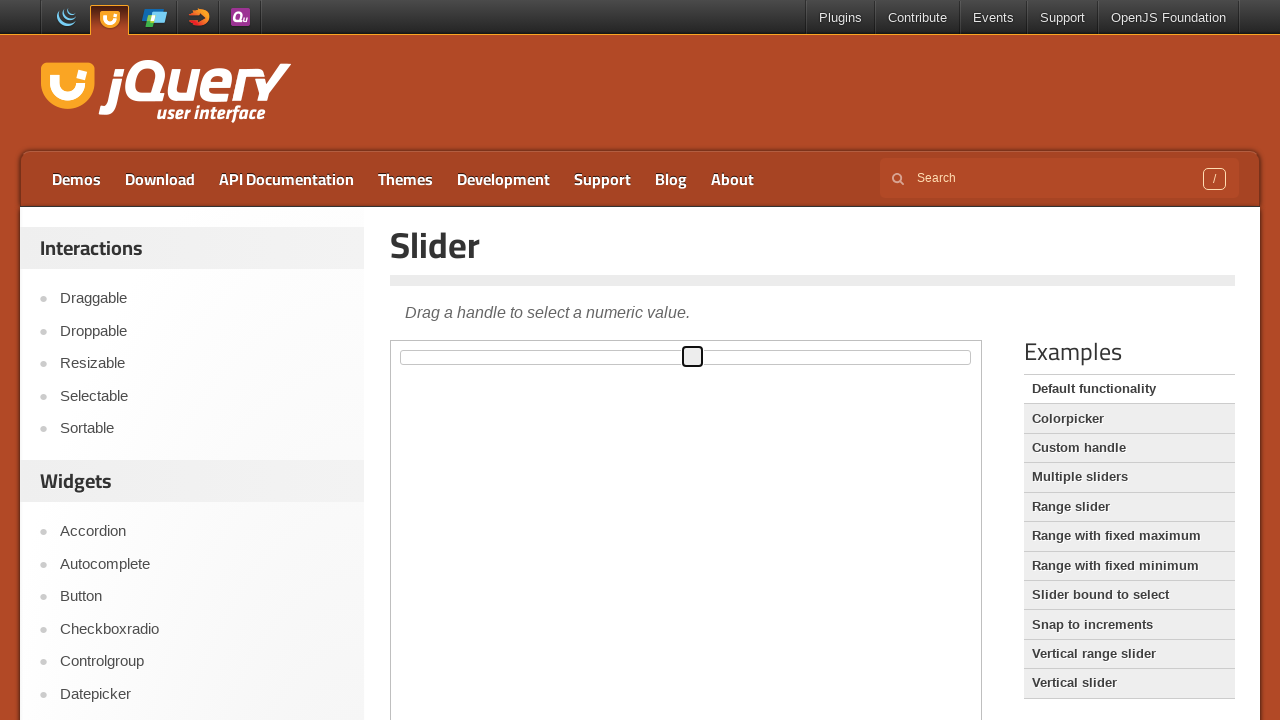

Hovered over slider handle at (692, 357) on iframe.demo-frame >> internal:control=enter-frame >> span.ui-slider-handle.ui-co
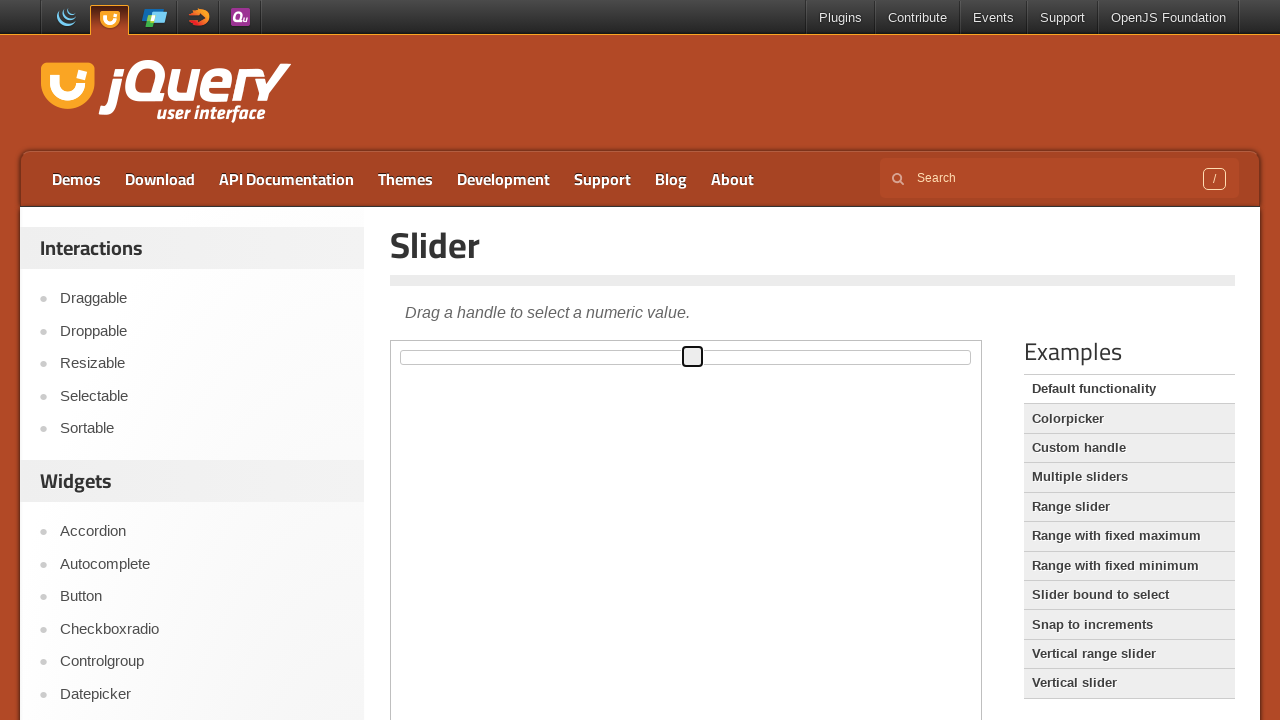

Pressed down mouse button on slider handle at (692, 357)
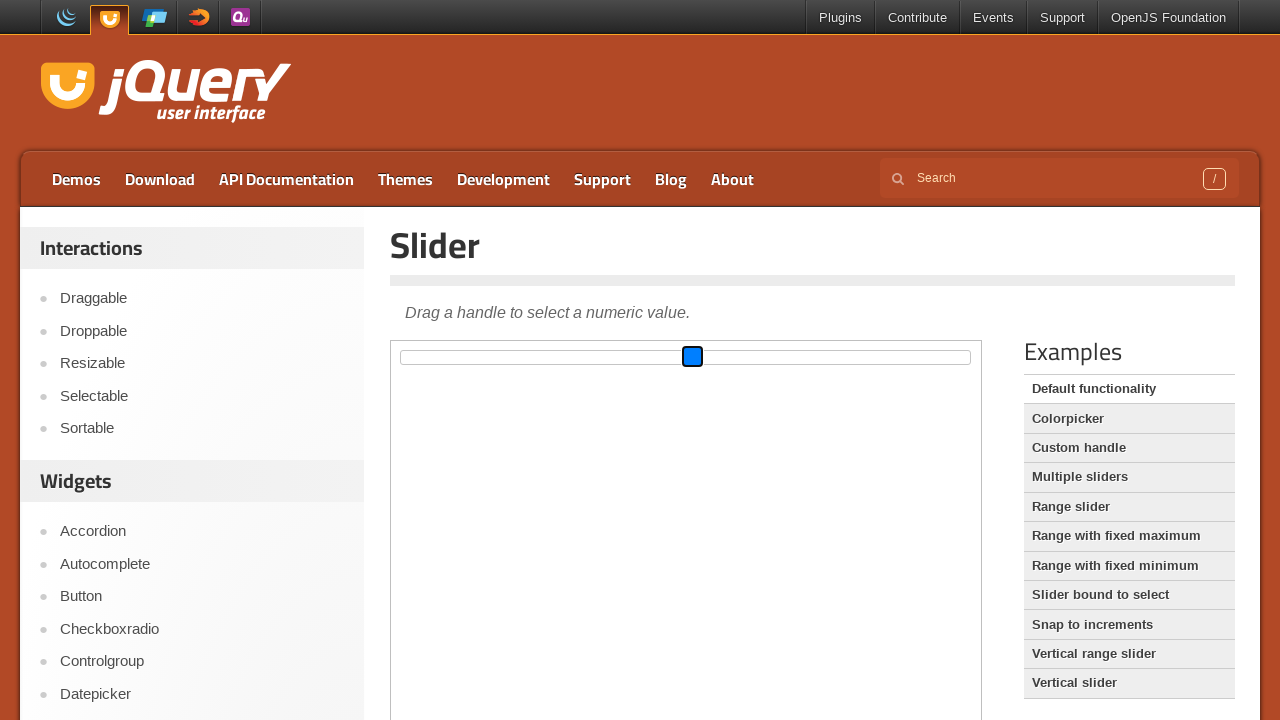

Moved mouse 200 pixels to the right while dragging slider at (592, 357)
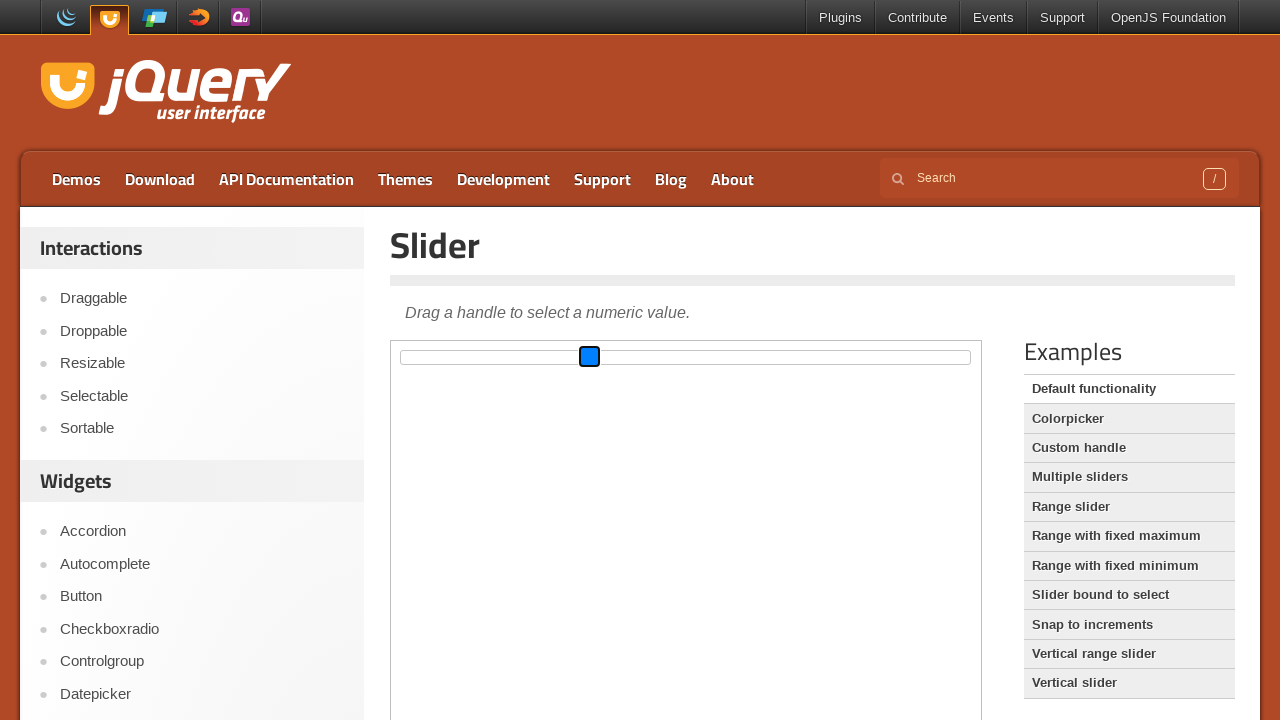

Released mouse button to complete second slider drag at (592, 357)
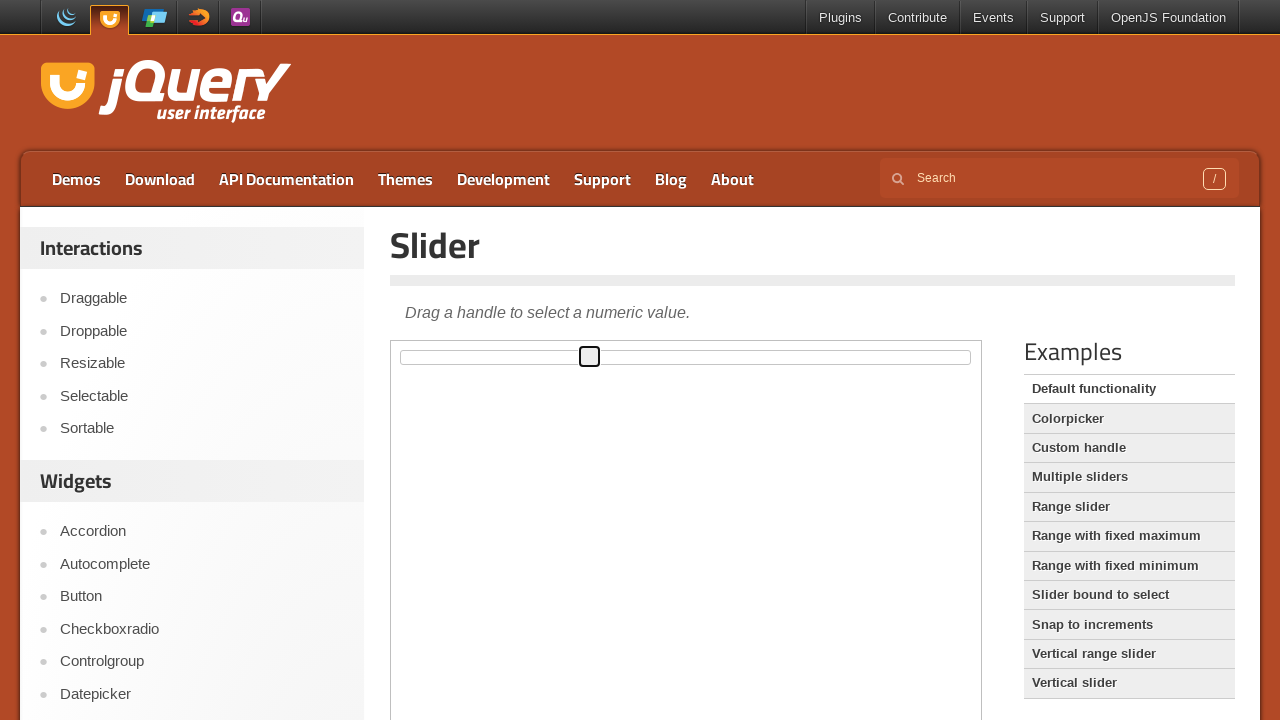

Waited 3 seconds for slider animation
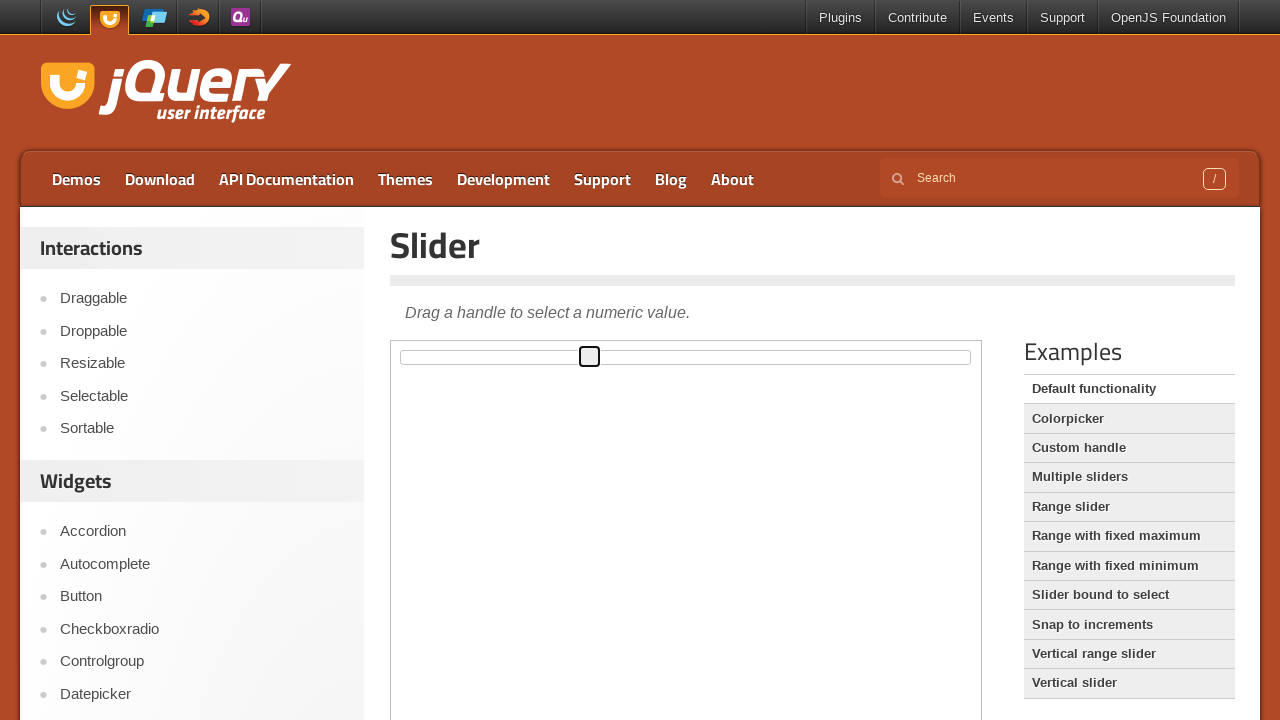

Hovered over slider handle for leftward drag at (590, 357) on iframe.demo-frame >> internal:control=enter-frame >> span.ui-slider-handle.ui-co
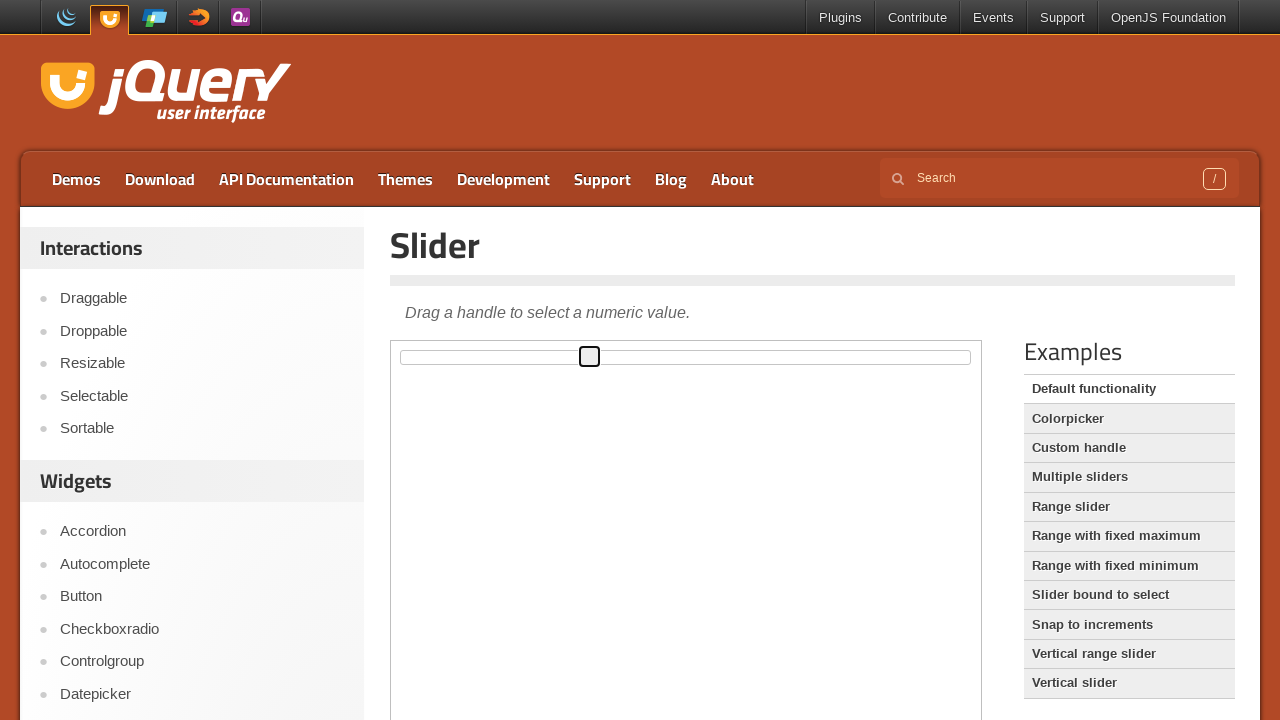

Pressed down mouse button on slider handle at (590, 357)
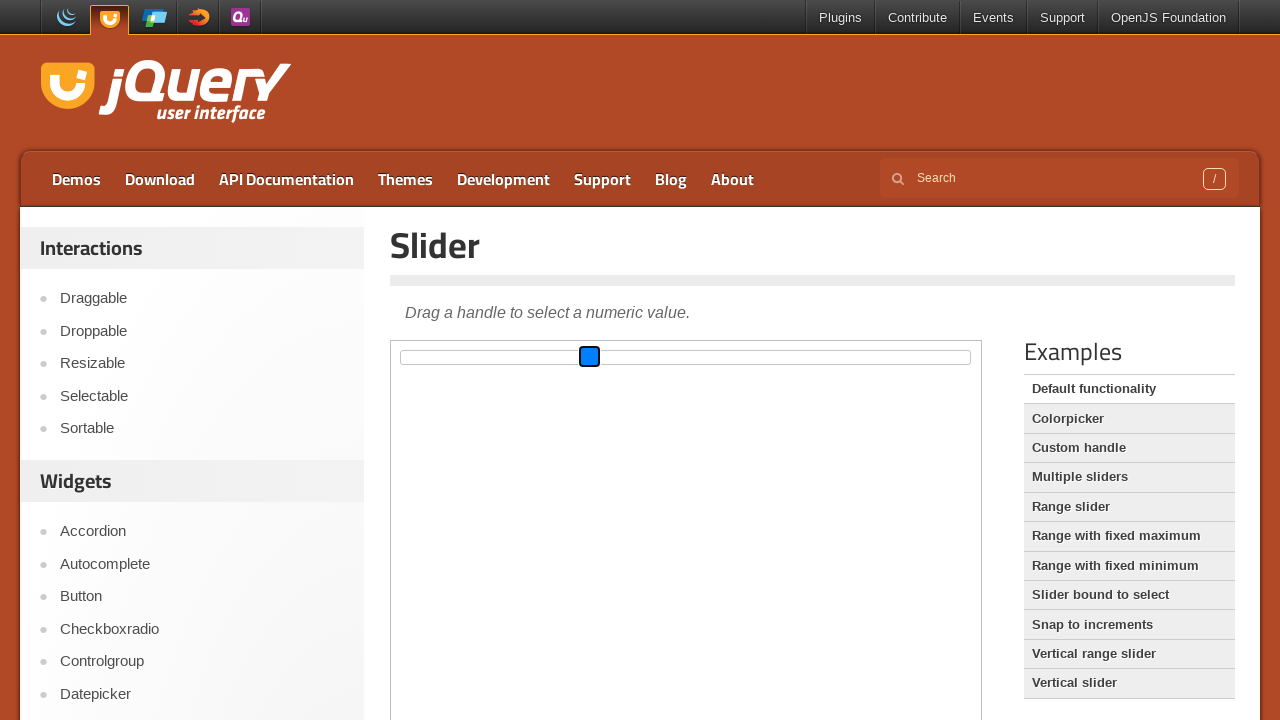

Moved mouse 400 pixels to the left while dragging slider at (-8, 357)
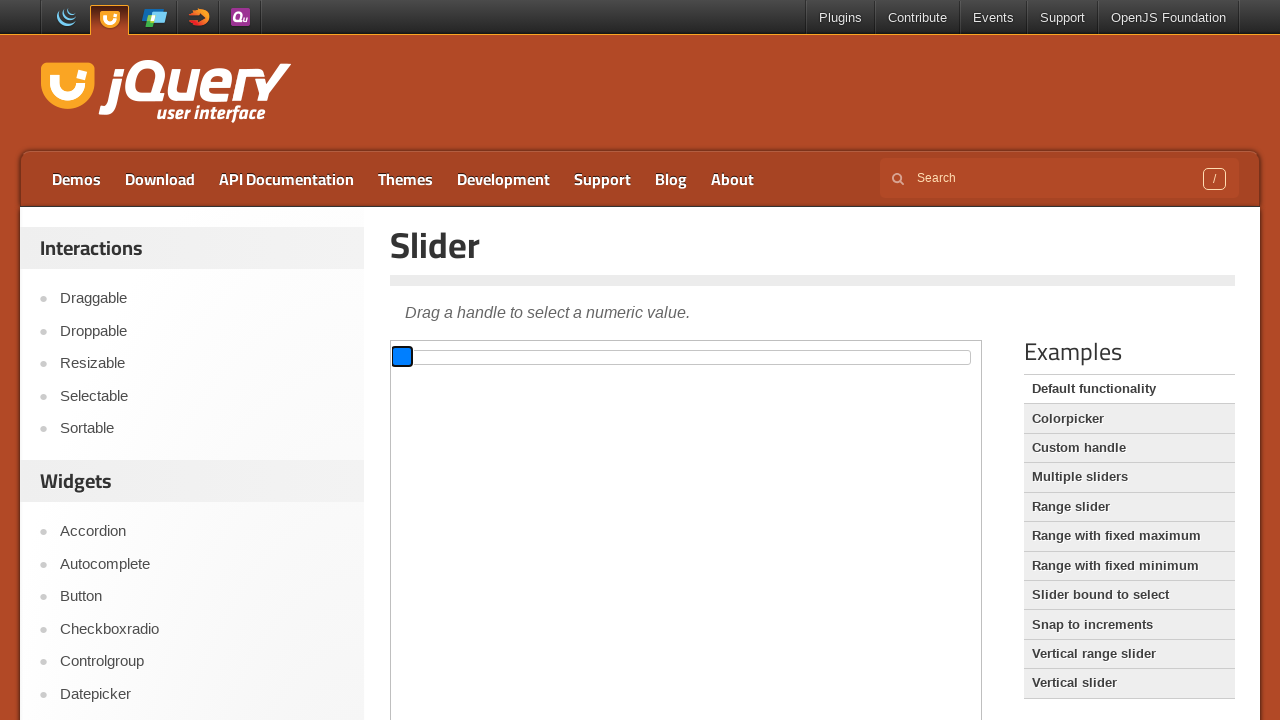

Released mouse button to complete leftward slider drag at (-8, 357)
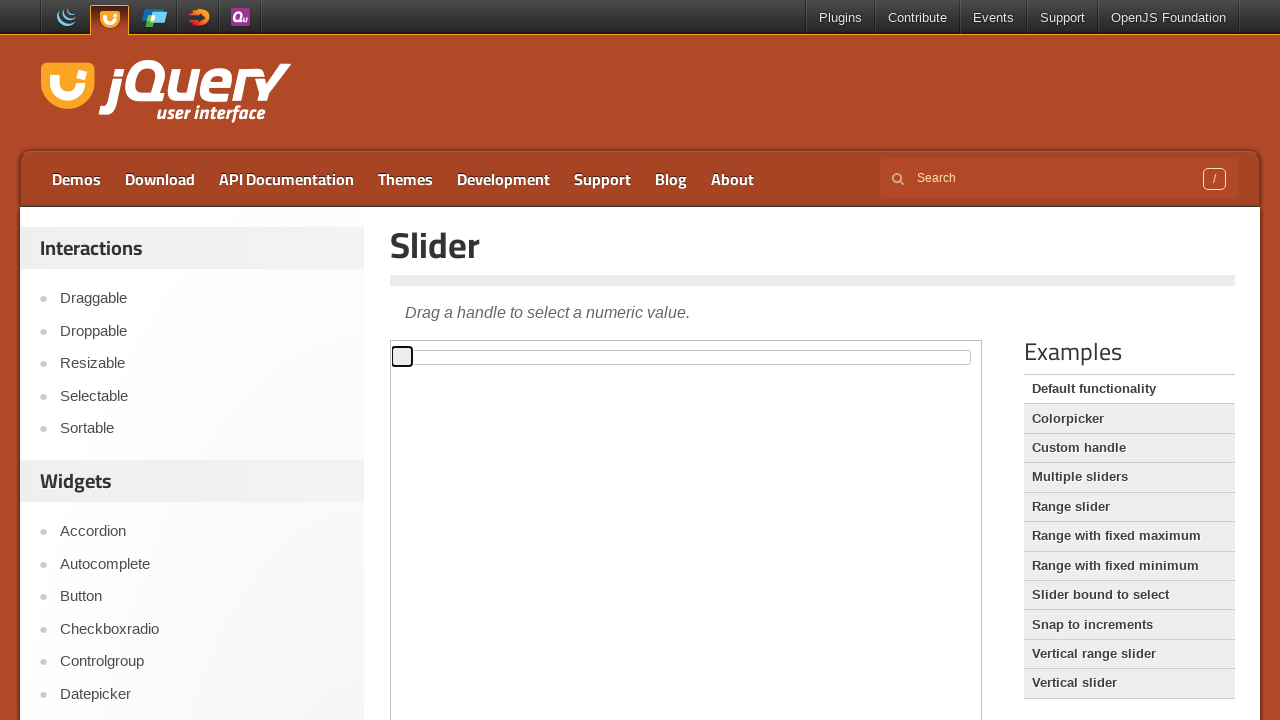

Clicked on Sortable navigation link to navigate to Sortable demo page at (202, 429) on xpath=//a[text()='Sortable']
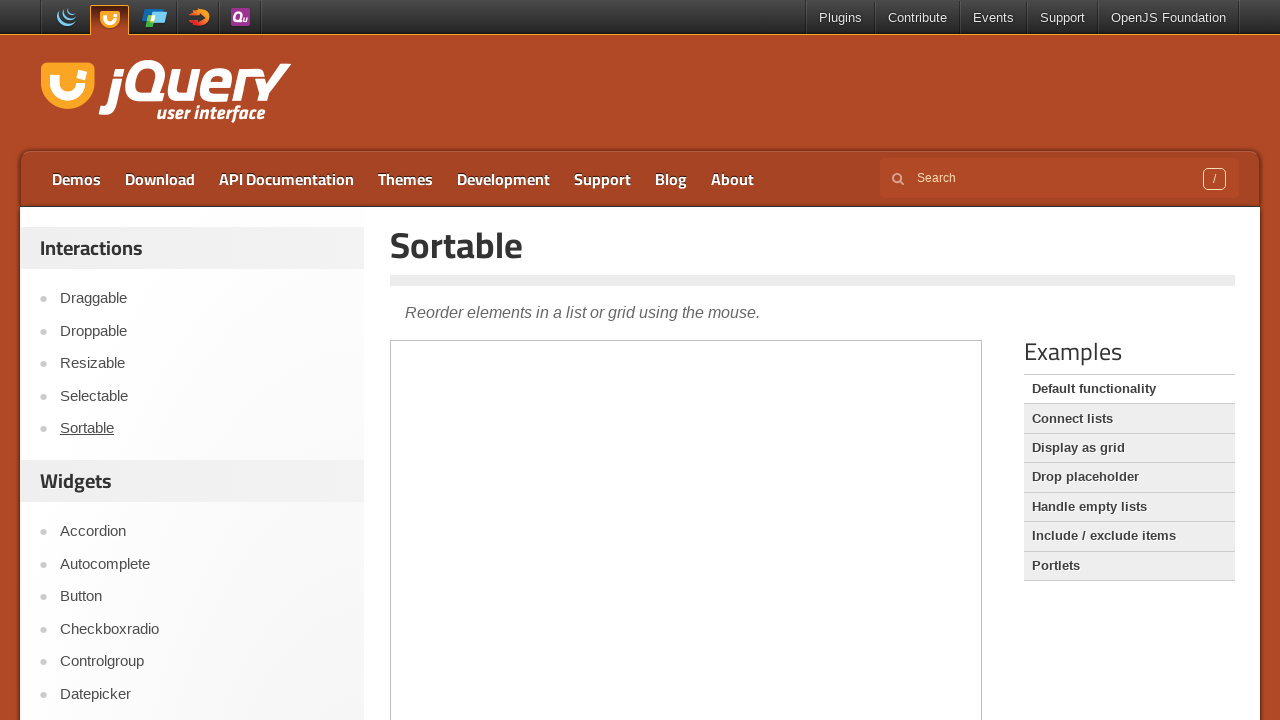

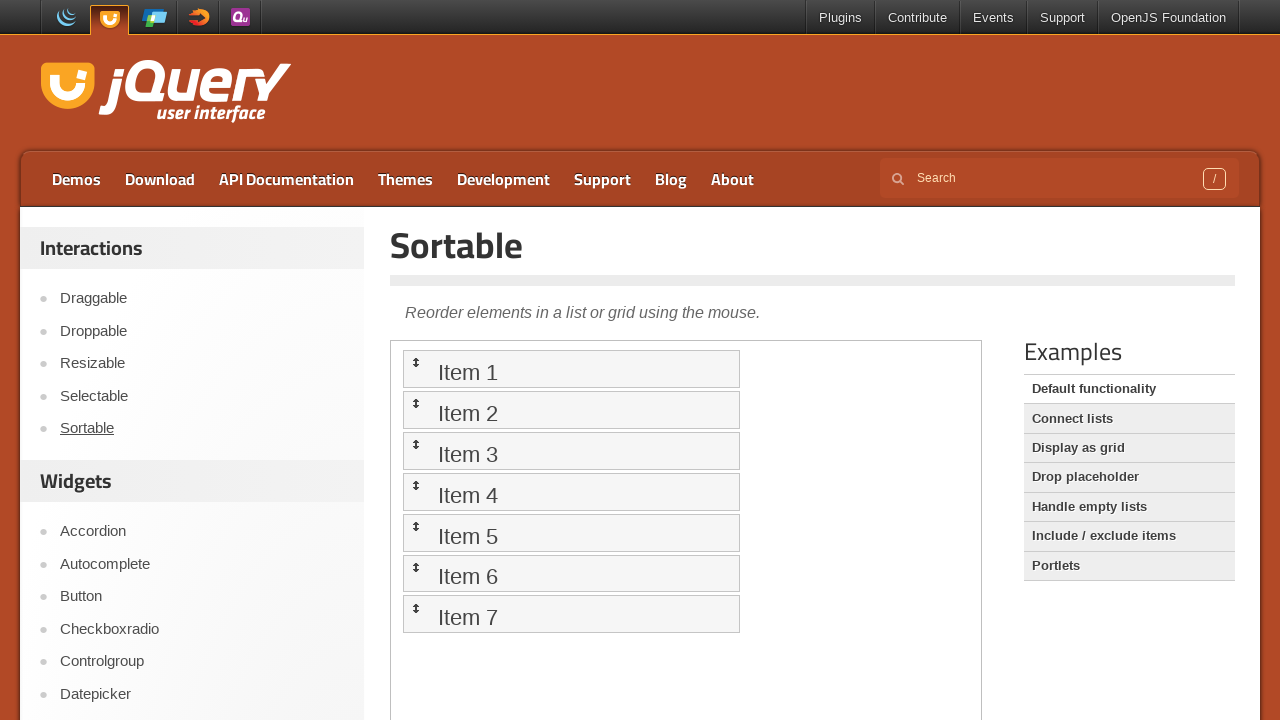